Simple navigation test that visits BigBasket website and then navigates to the same URL again using a different navigation method

Starting URL: https://www.bigbasket.com/

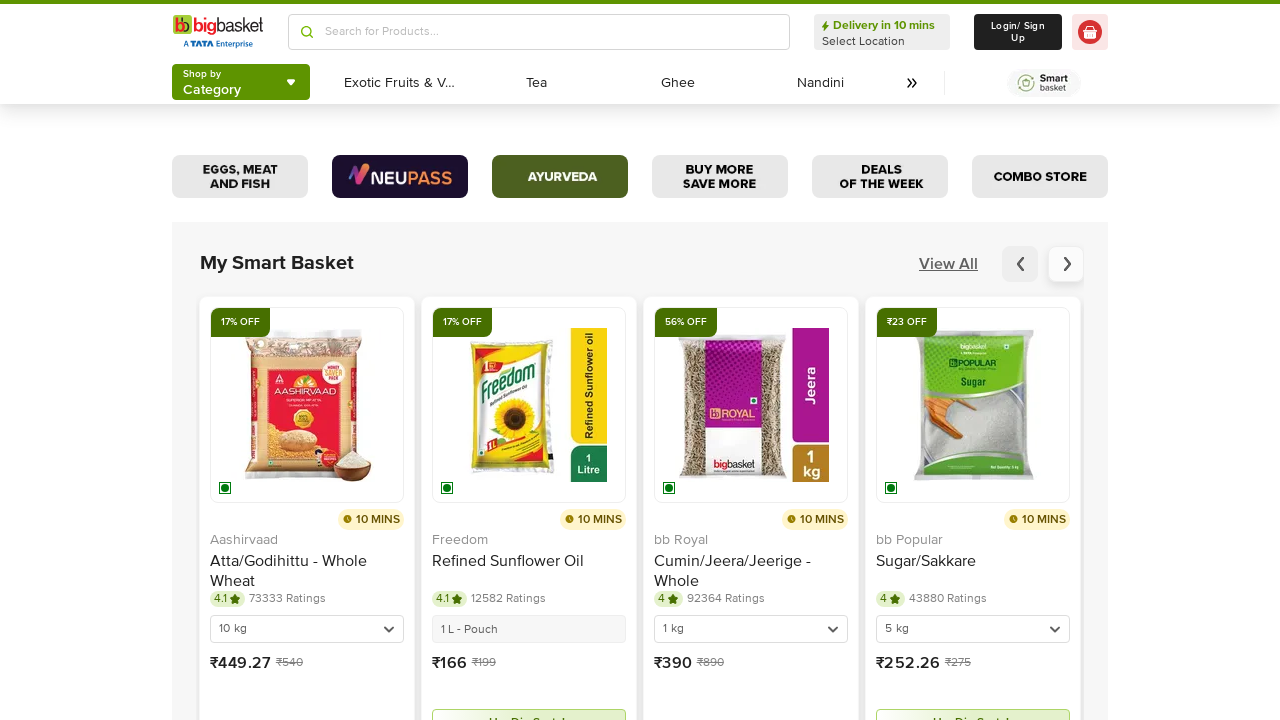

Navigated to BigBasket website (https://www.bigbasket.com/)
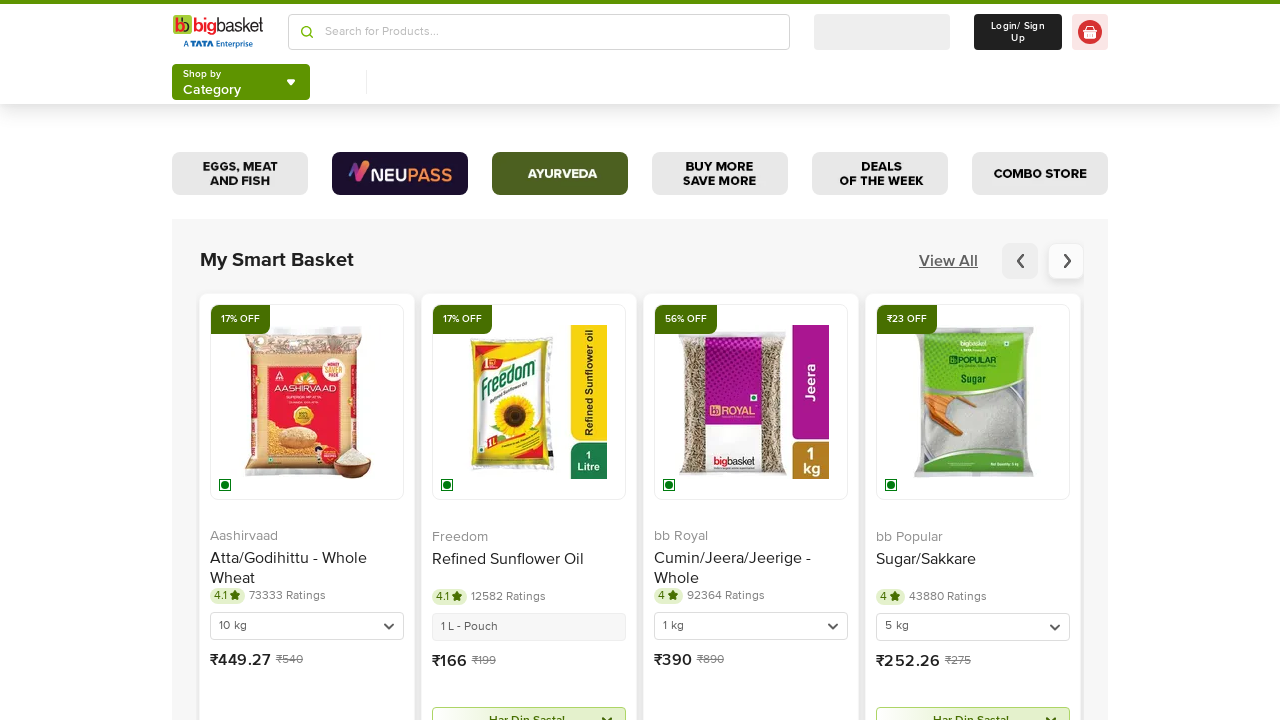

Navigated to BigBasket website again using goto method
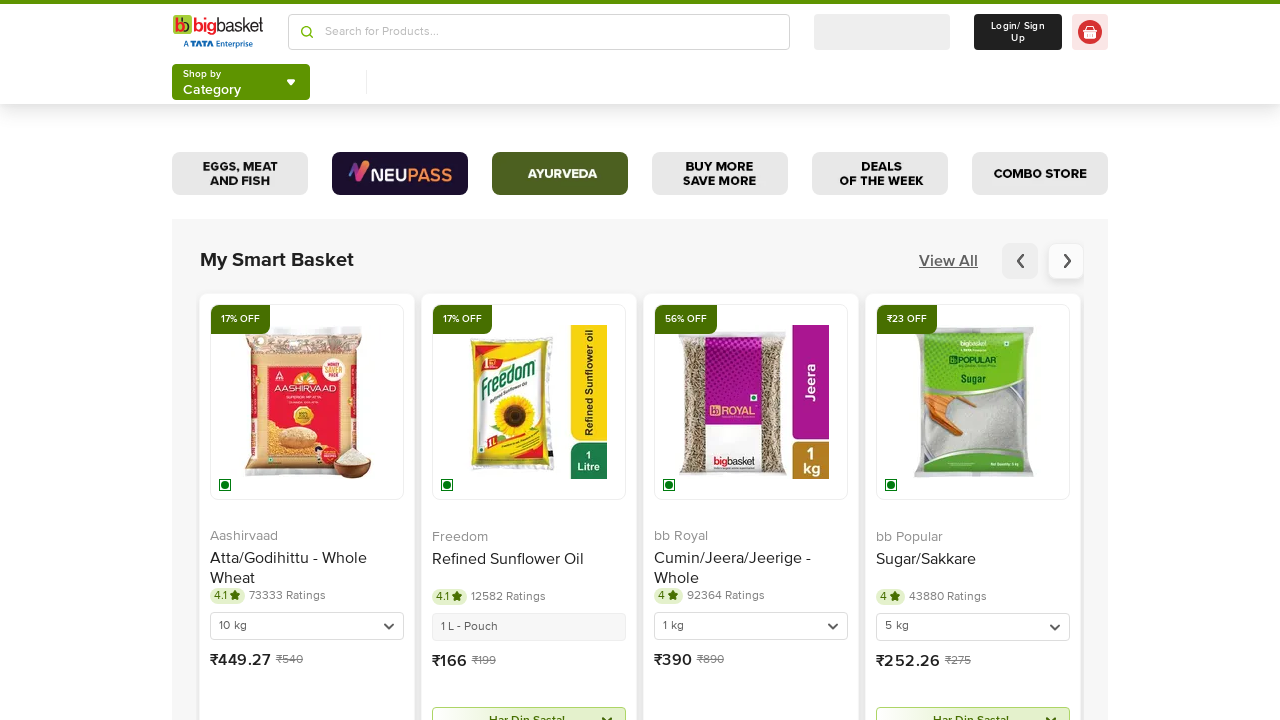

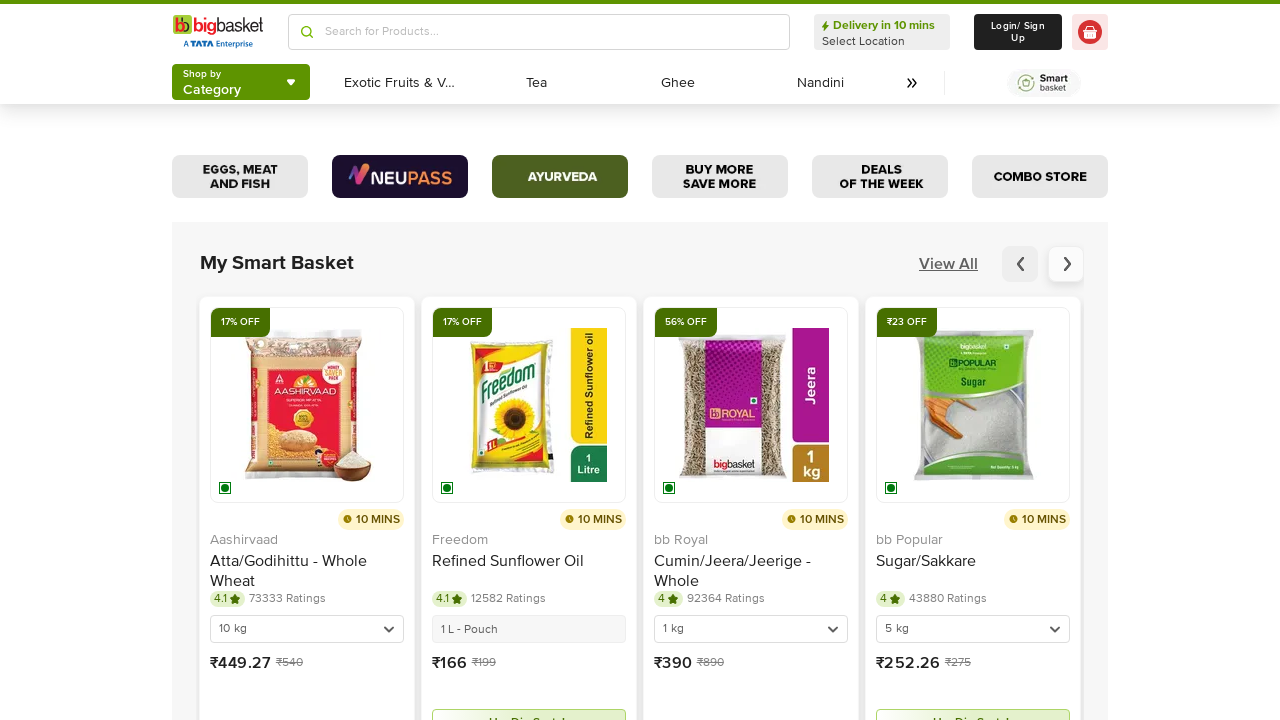